Tests un-marking todo items as complete by unchecking their checkboxes

Starting URL: https://demo.playwright.dev/todomvc

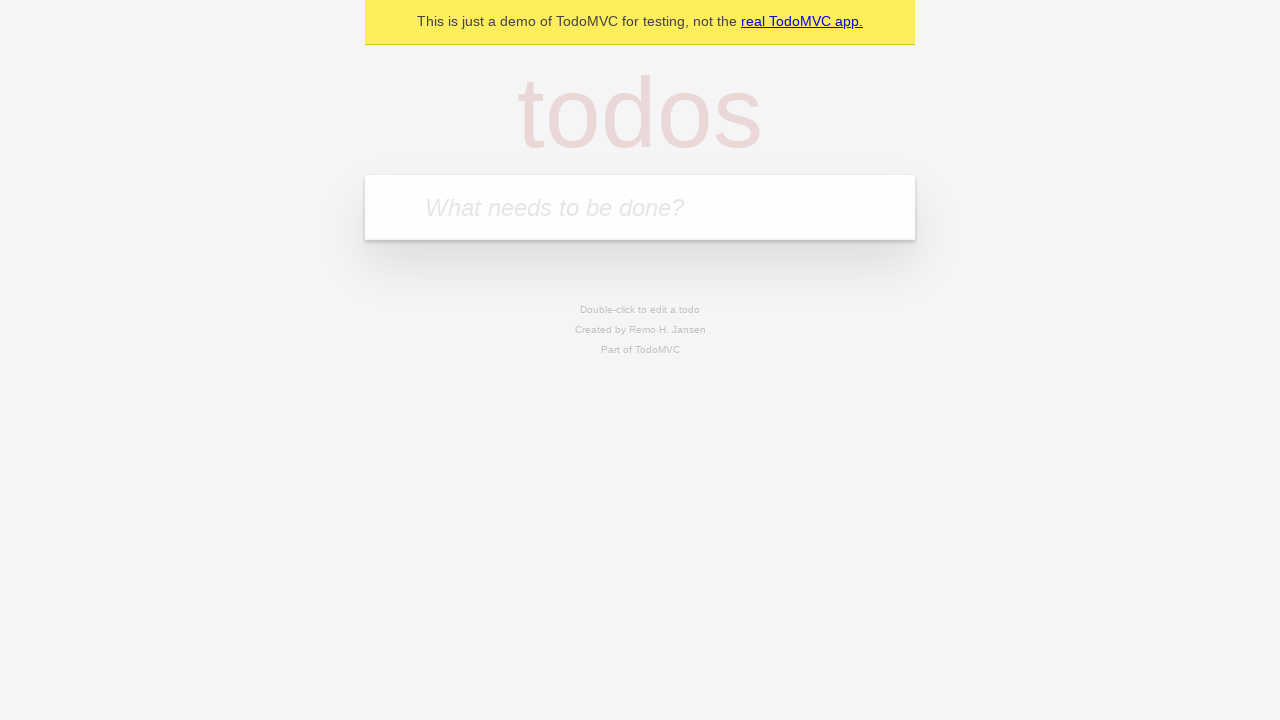

Located the new todo input field
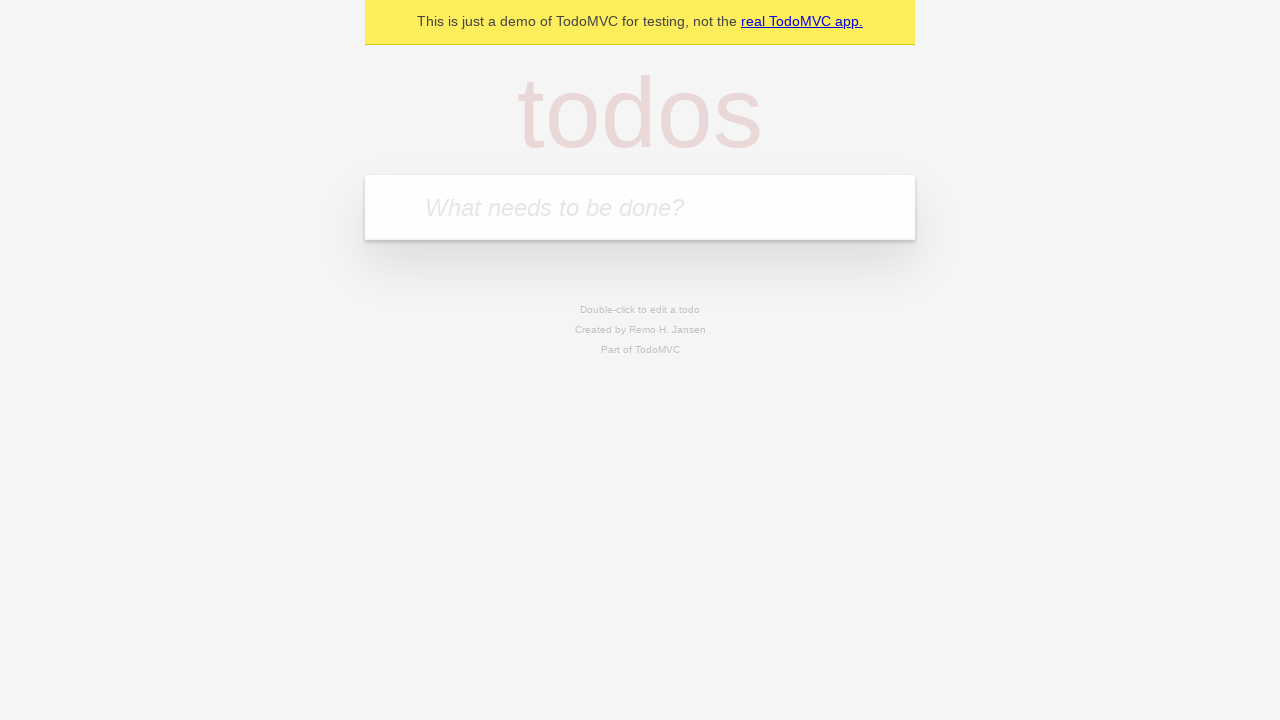

Filled first todo item: 'buy some cheese' on internal:attr=[placeholder="What needs to be done?"i]
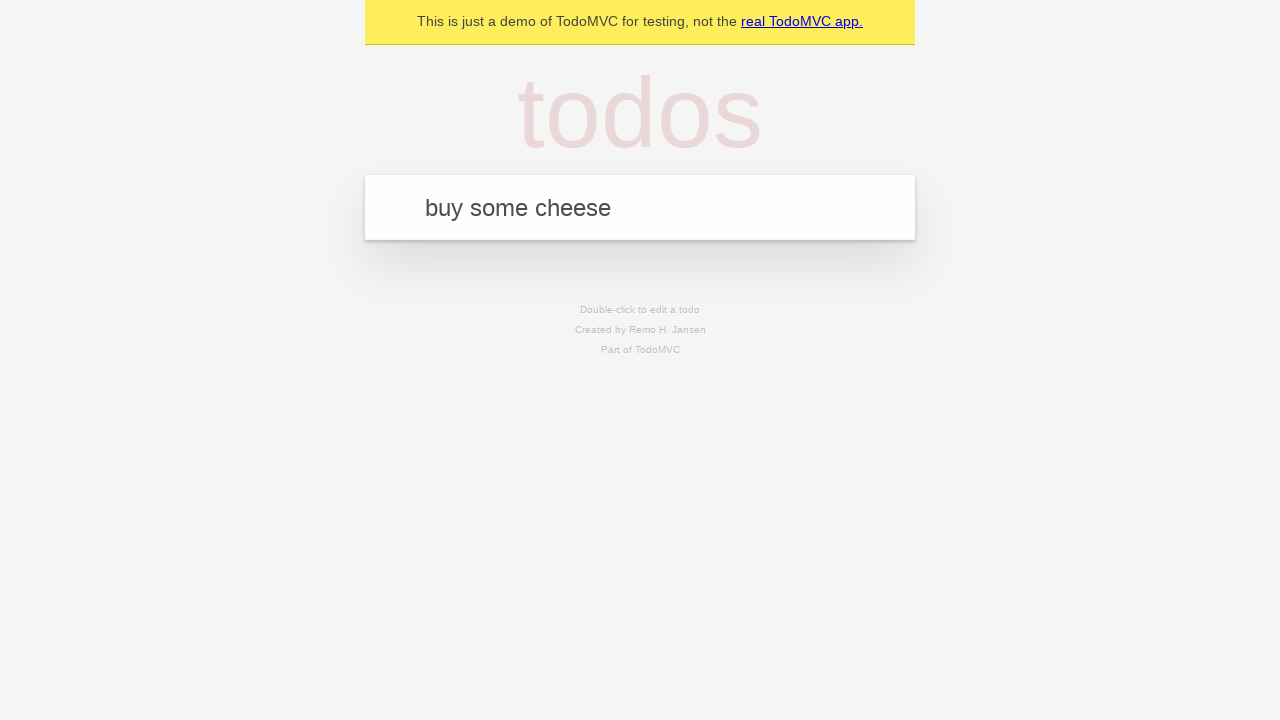

Pressed Enter to create first todo item on internal:attr=[placeholder="What needs to be done?"i]
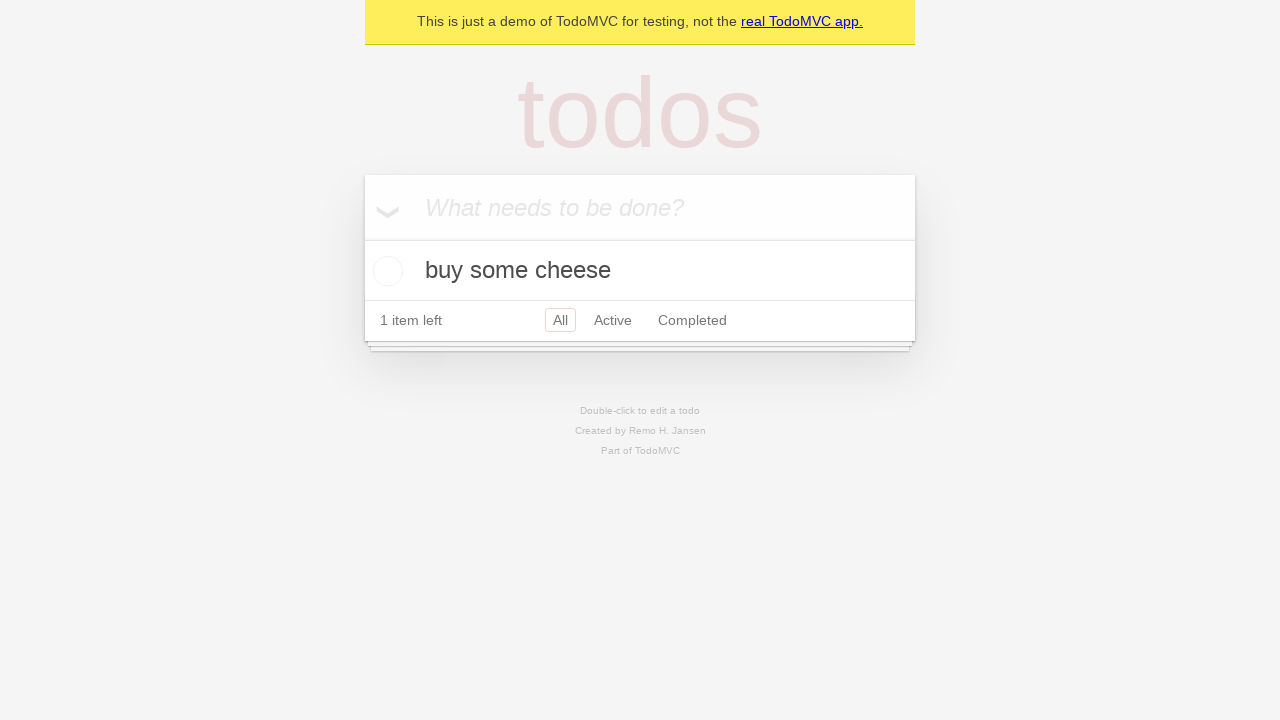

Filled second todo item: 'feed the cat' on internal:attr=[placeholder="What needs to be done?"i]
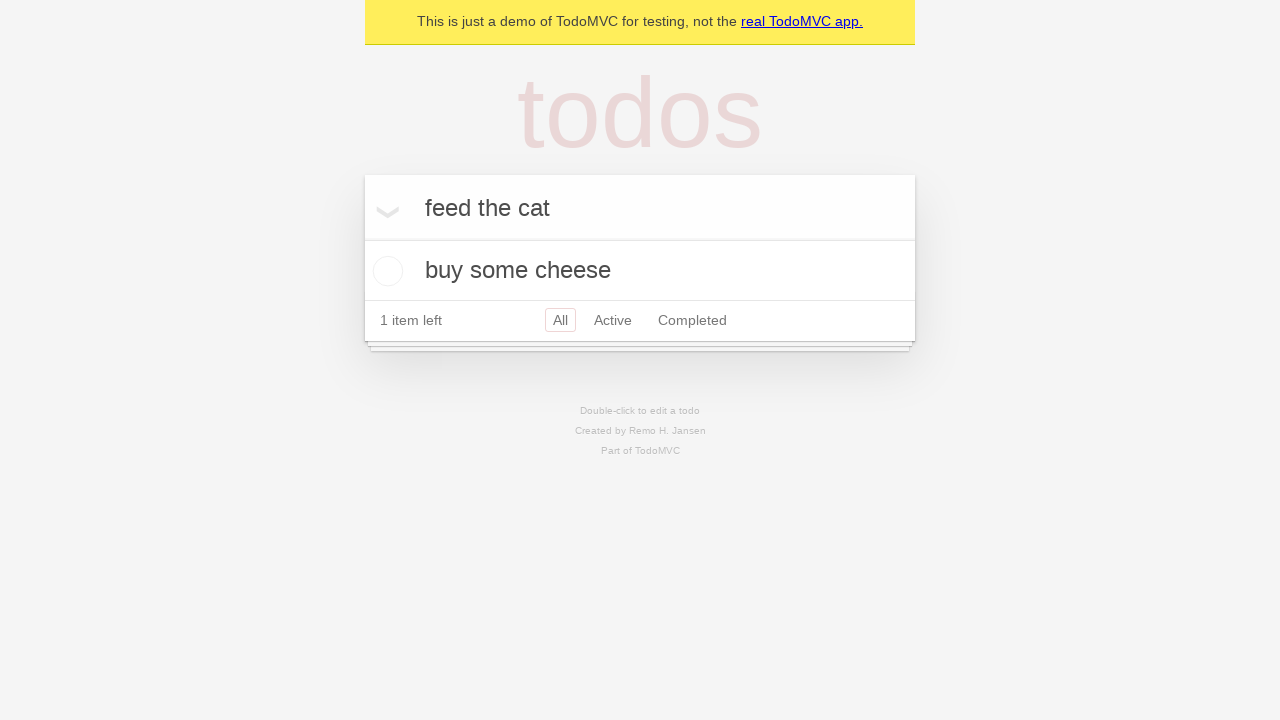

Pressed Enter to create second todo item on internal:attr=[placeholder="What needs to be done?"i]
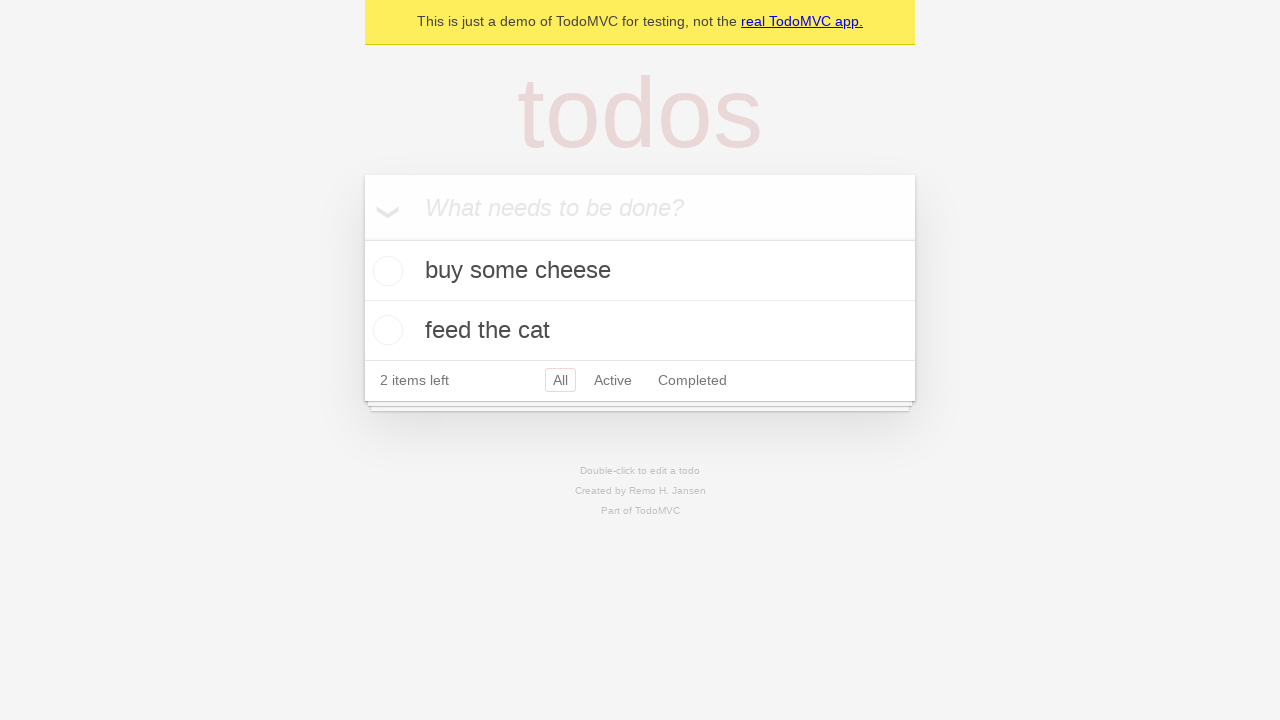

Located the first todo item
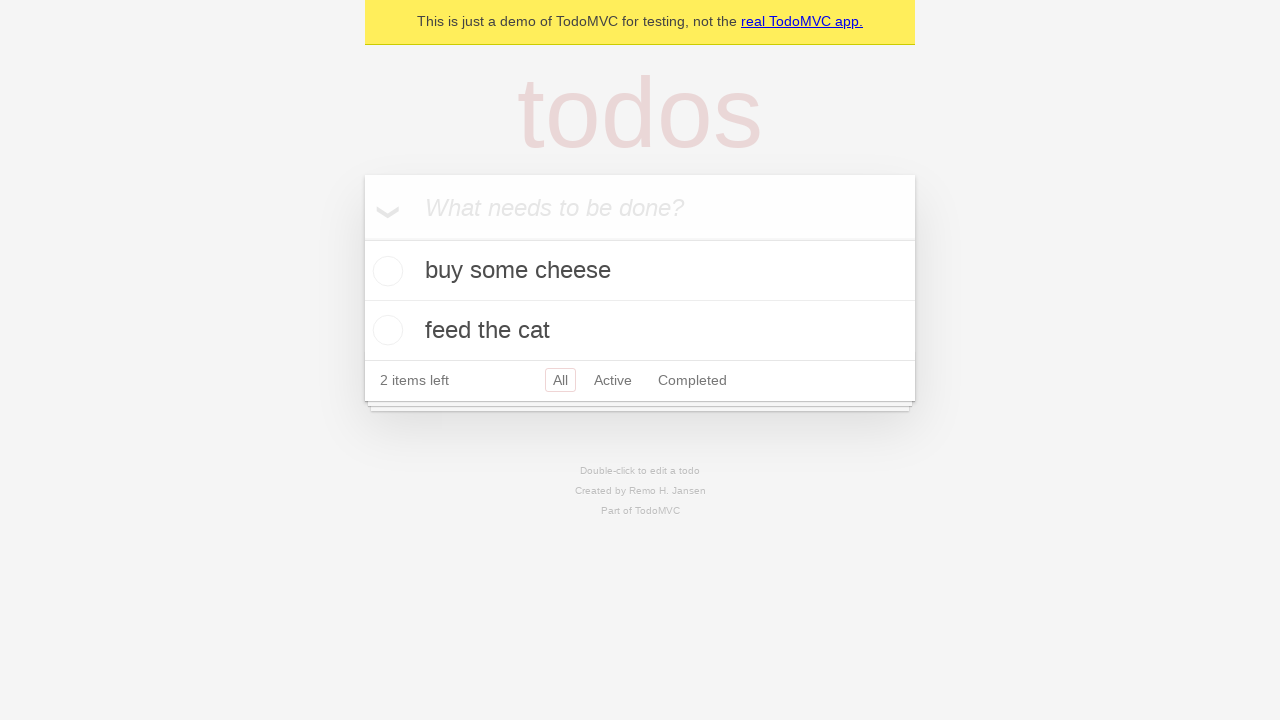

Located the checkbox for the first todo item
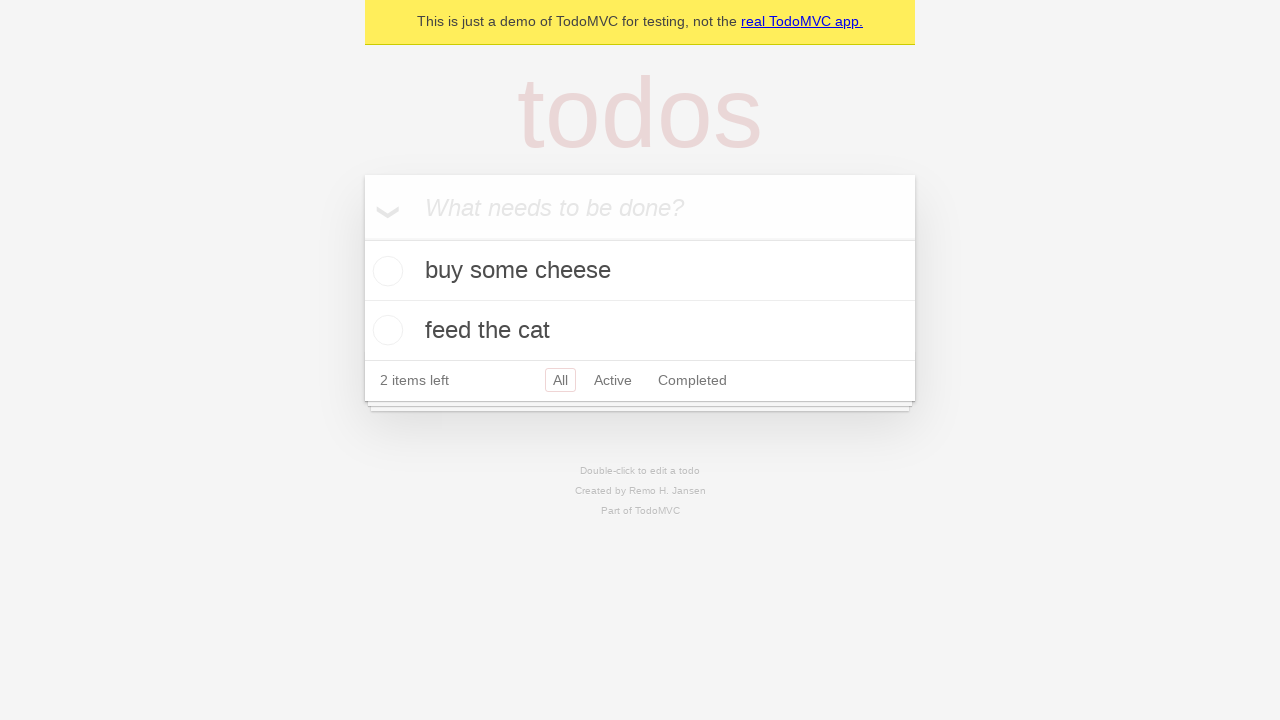

Checked the first todo item as complete at (385, 271) on internal:testid=[data-testid="todo-item"s] >> nth=0 >> internal:role=checkbox
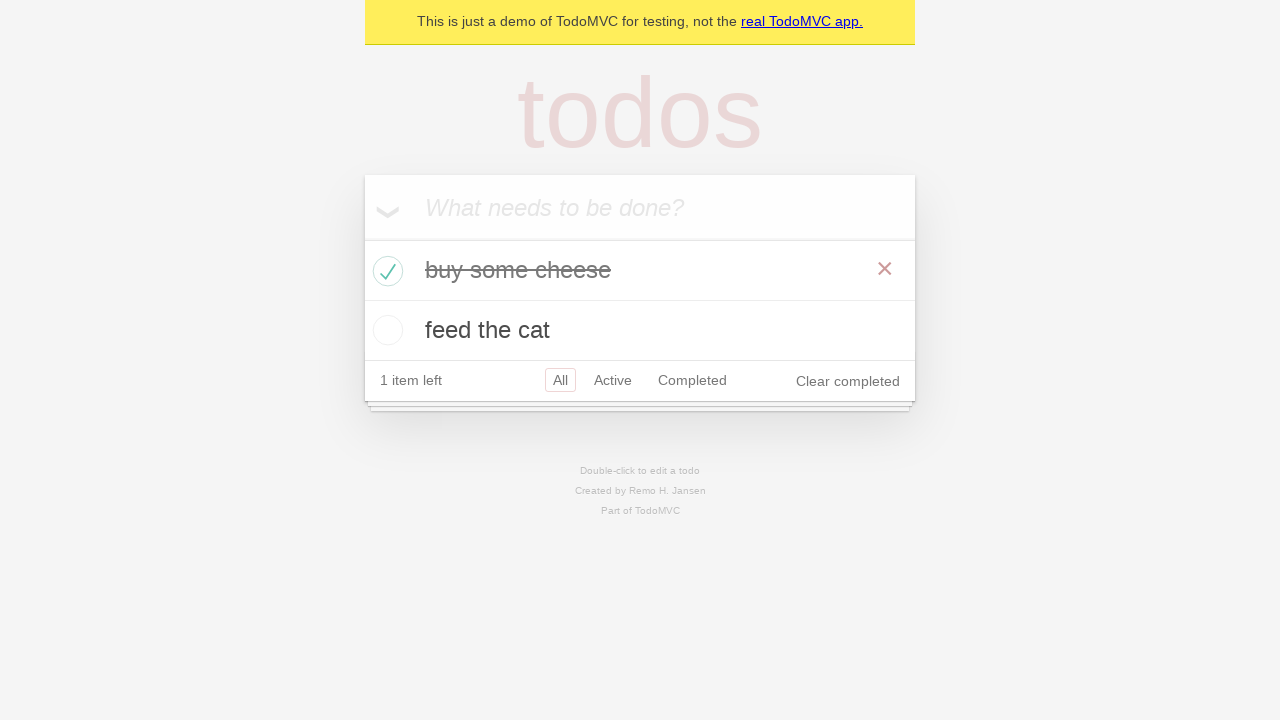

Unchecked the first todo item to mark it as incomplete at (385, 271) on internal:testid=[data-testid="todo-item"s] >> nth=0 >> internal:role=checkbox
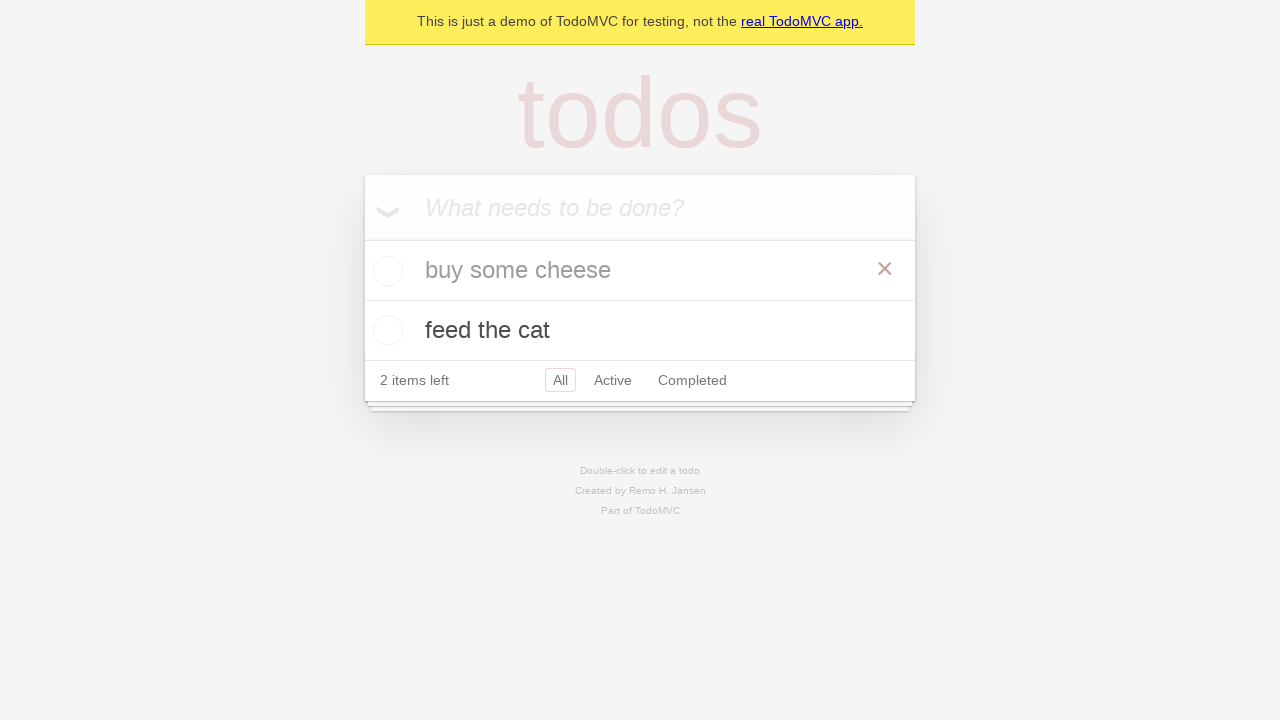

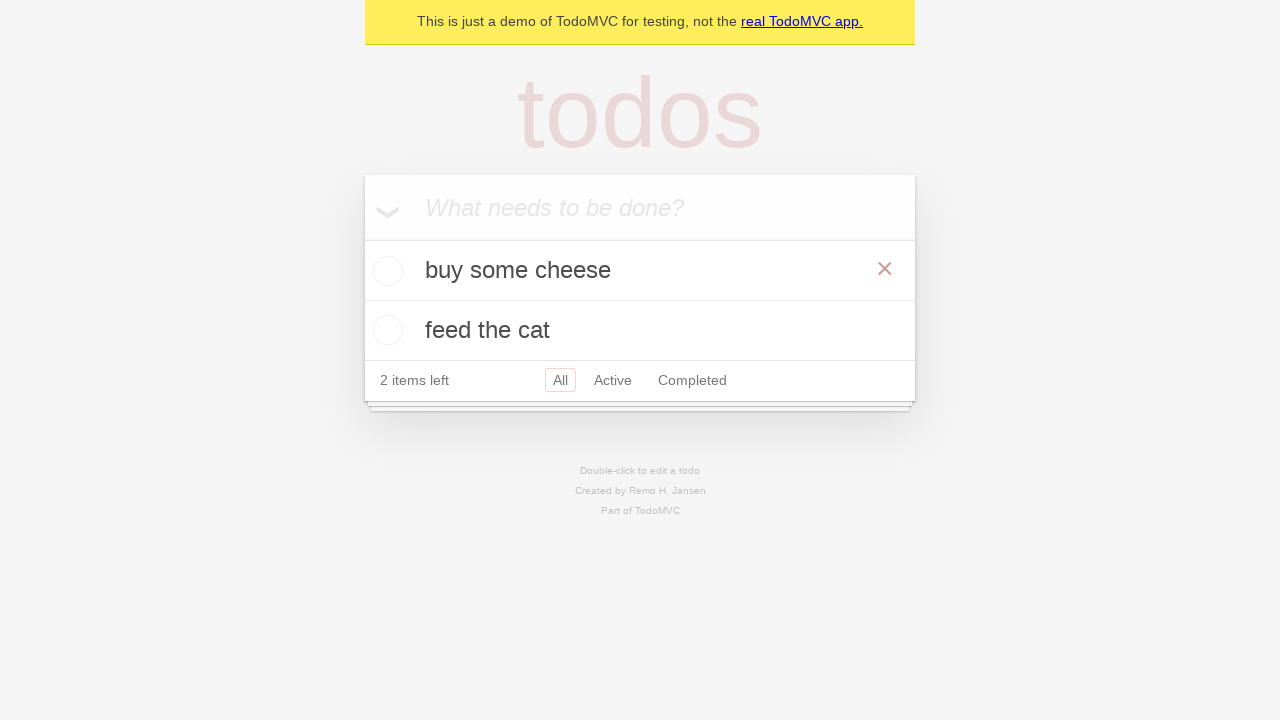